Navigates to DemoQA homepage, scrolls down the page, and clicks on the Book Store Application card to verify navigation to the books page.

Starting URL: https://demoqa.com

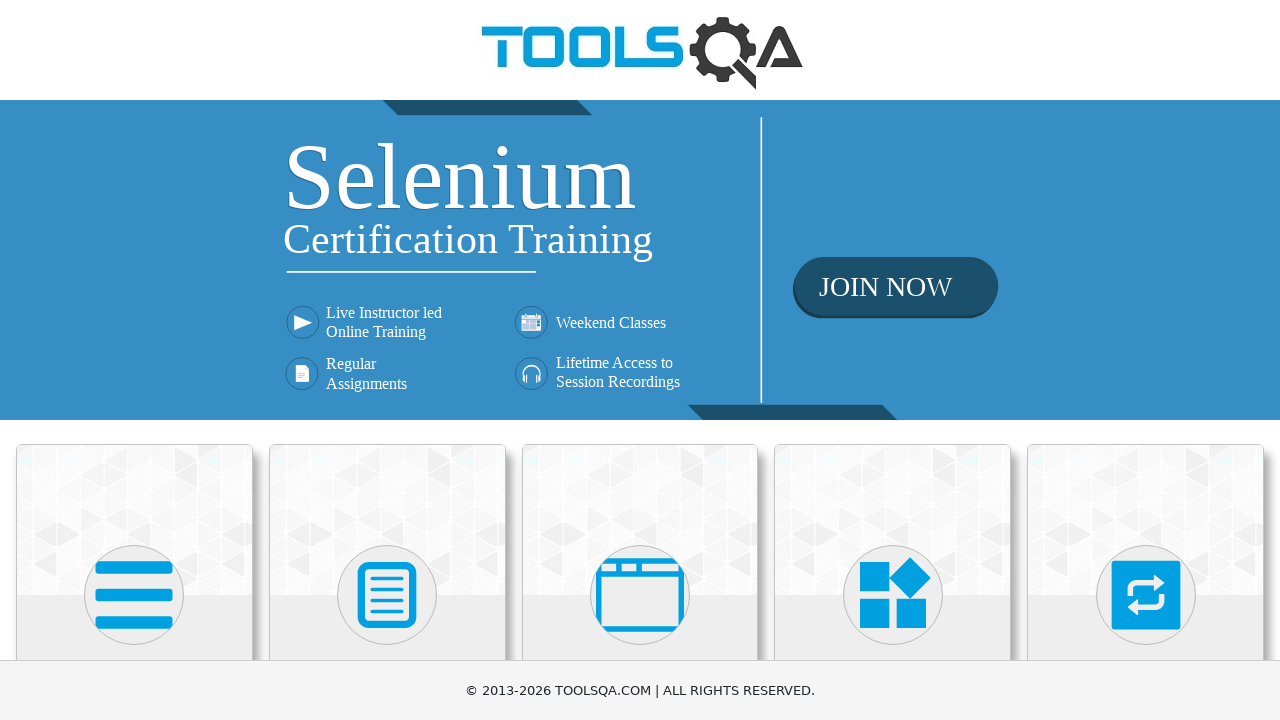

Scrolled down the page to make Book Store Application card visible
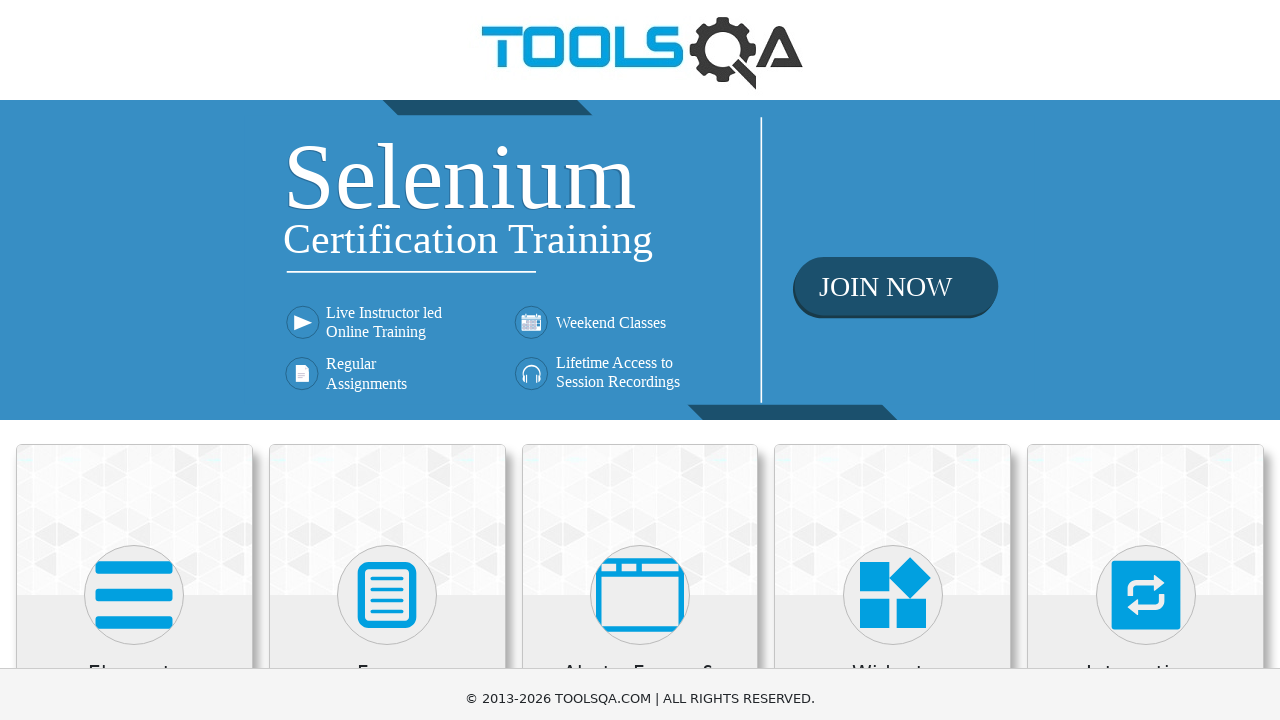

Clicked on the Book Store Application card at (134, 461) on text=Book Store Application
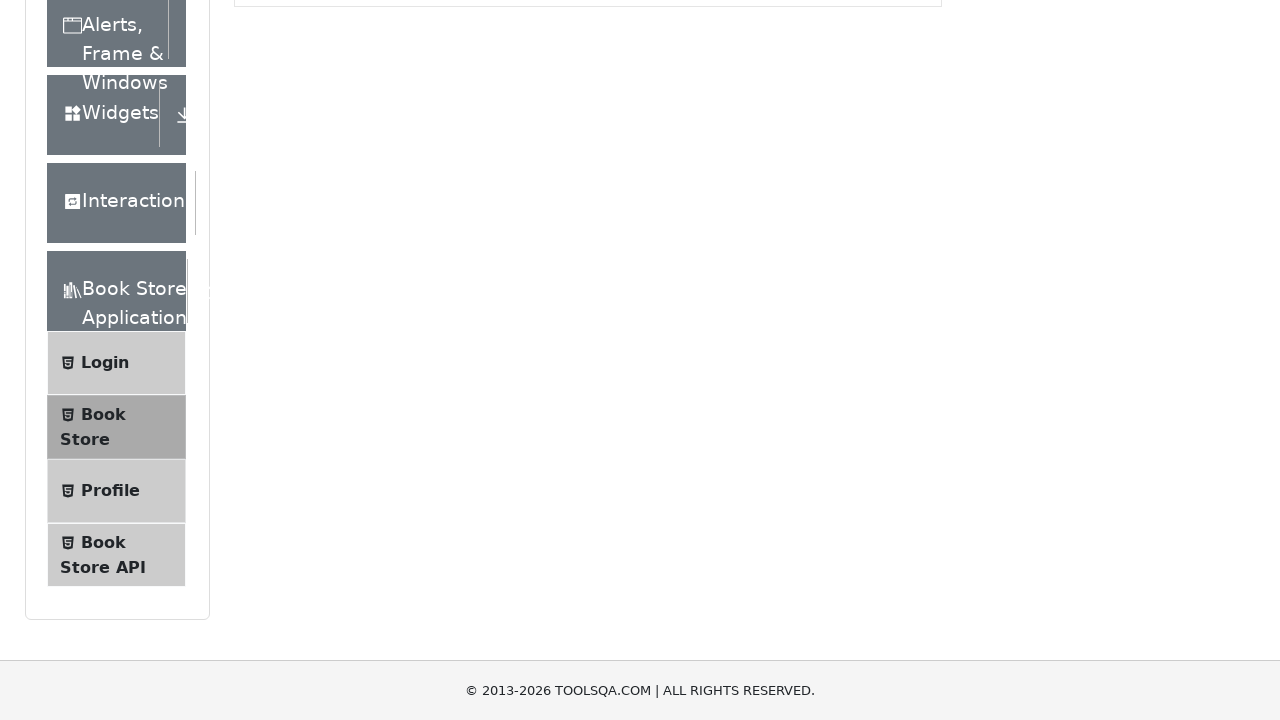

Successfully navigated to the books page
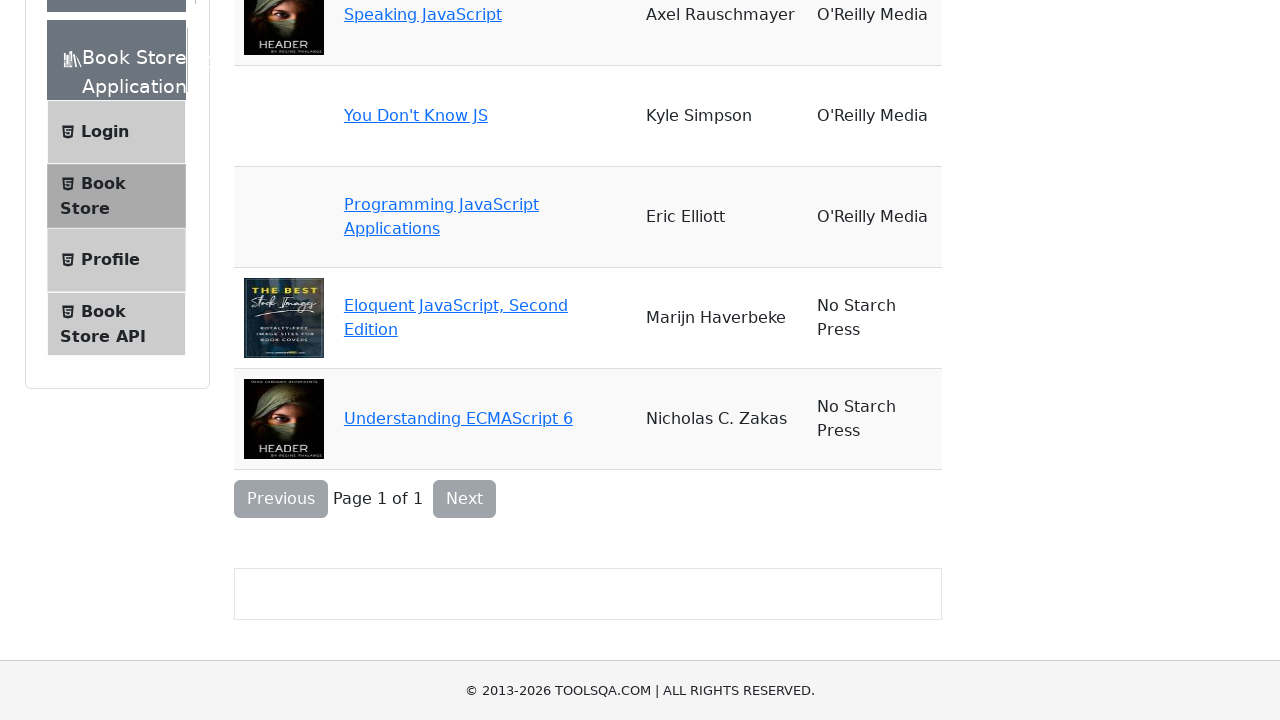

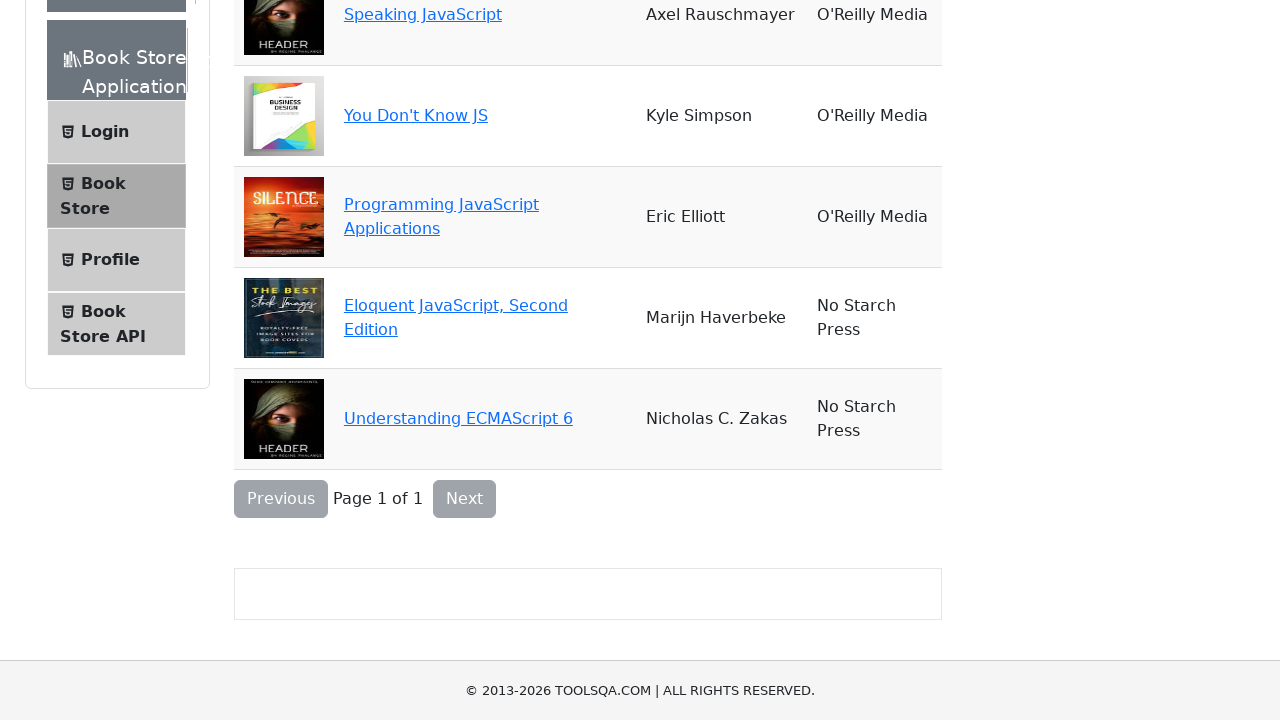